Navigates to the SET50 Index overview page and verifies that the index value and update timestamp elements are displayed

Starting URL: https://www.set.or.th/en/market/index/set50/overview

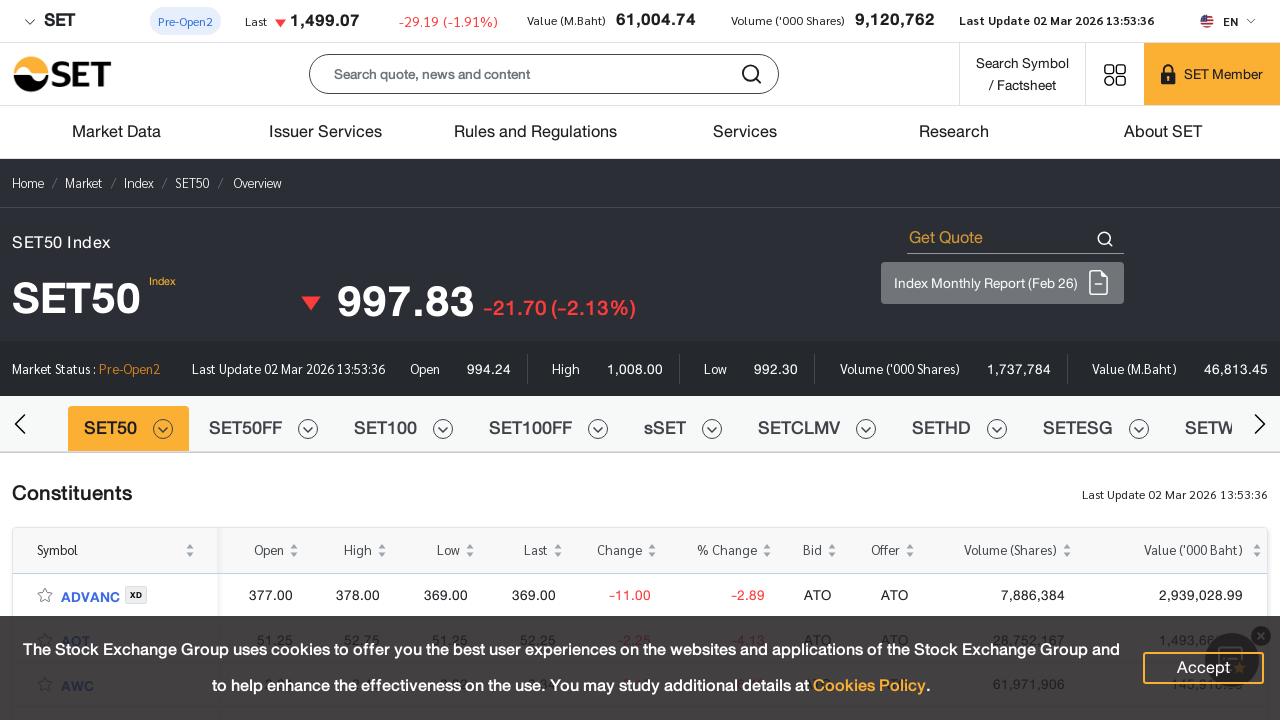

SET50 index value element is visible
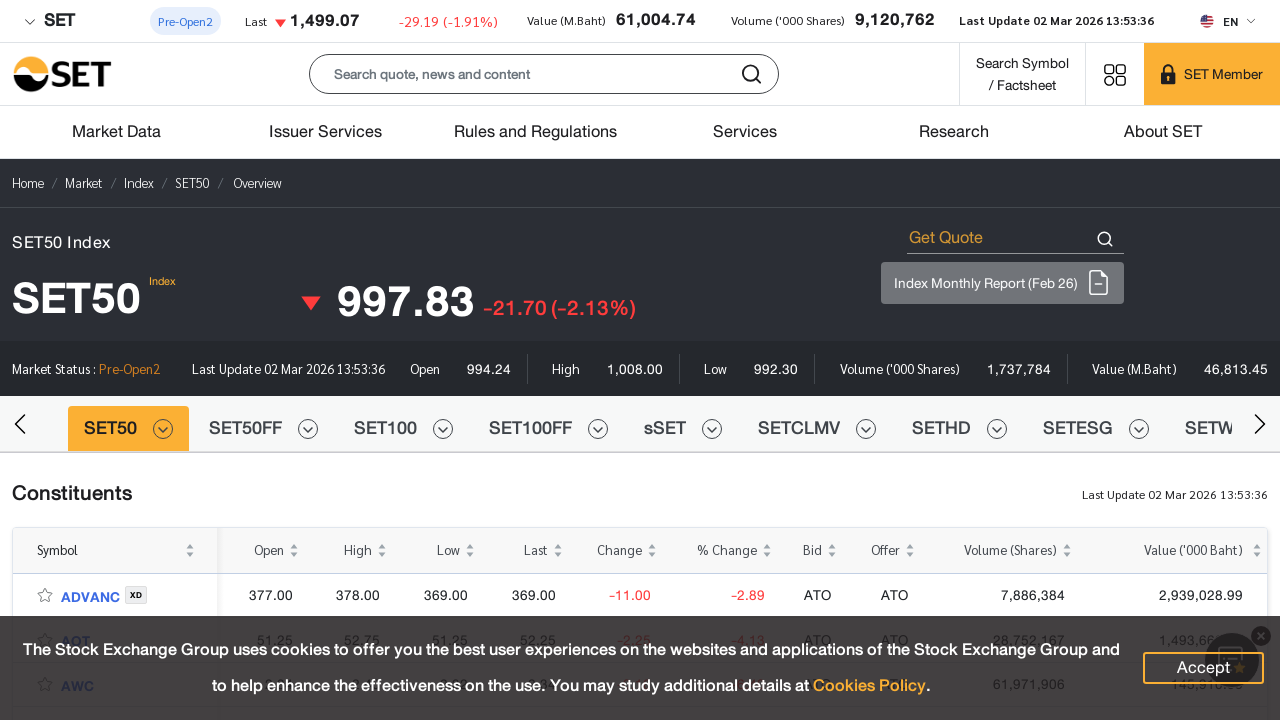

Update timestamp element is visible
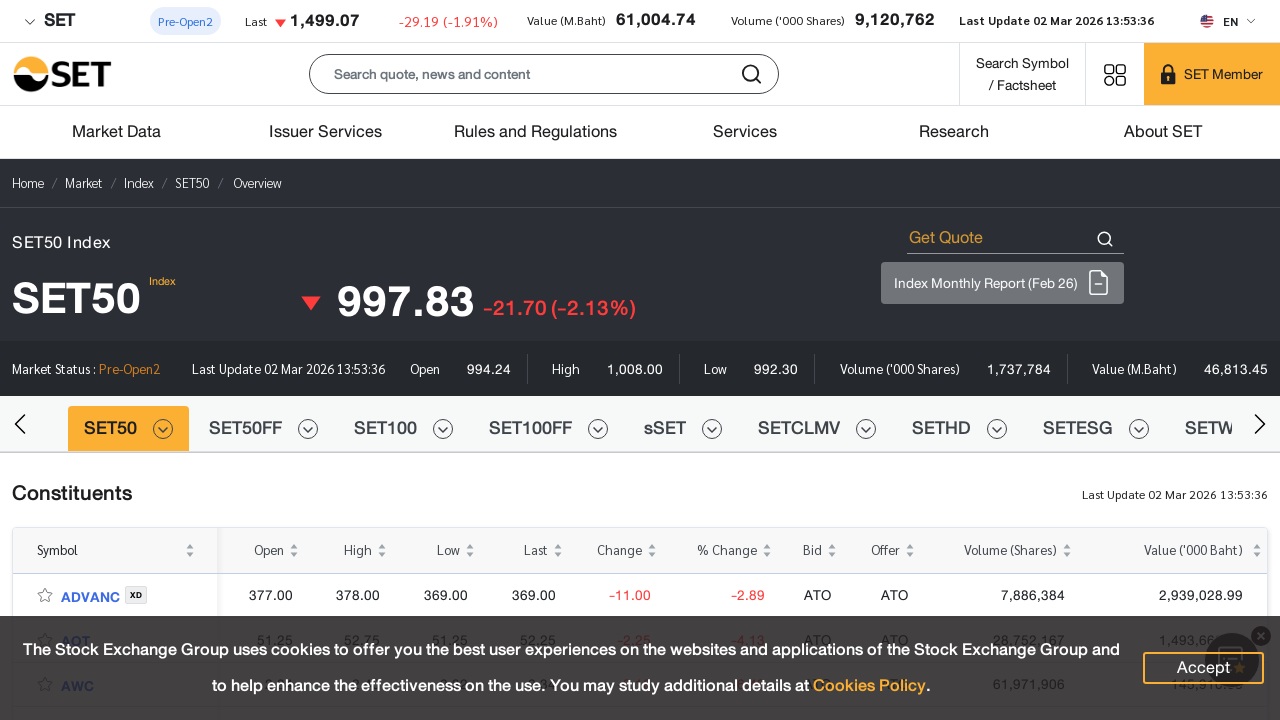

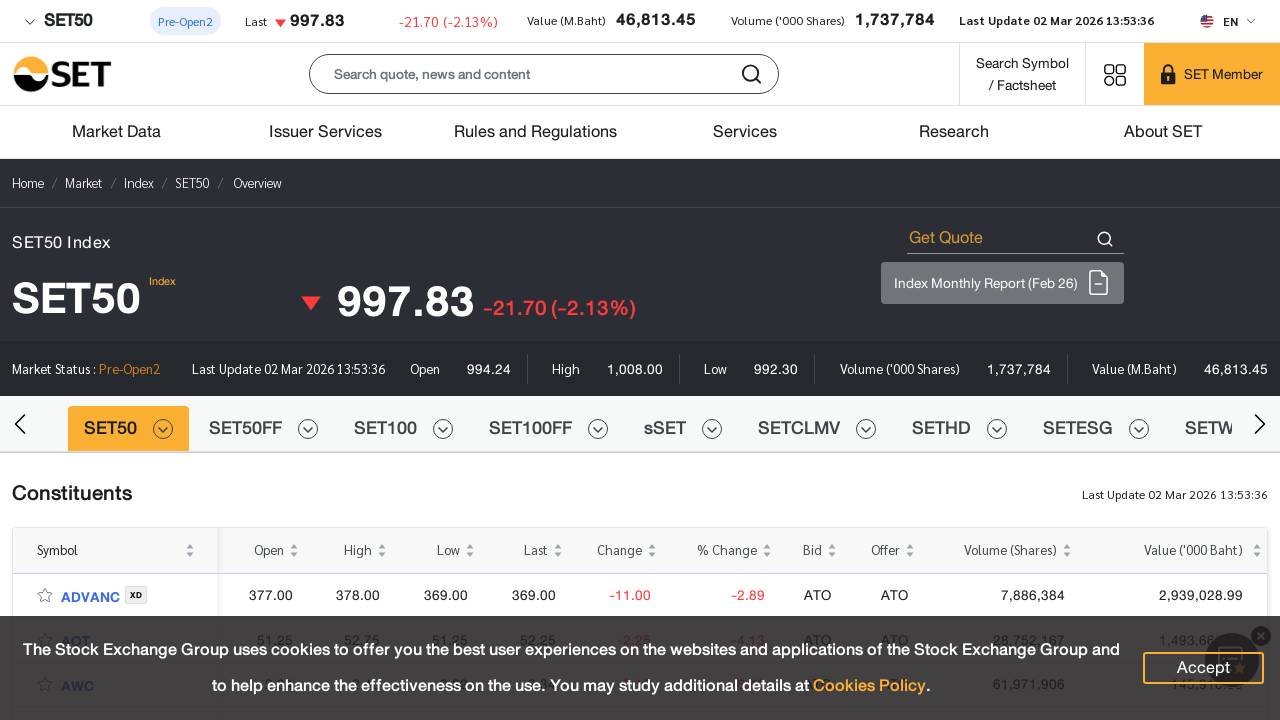